Tests checkbox functionality by locating two checkboxes and clicking them if they are not already selected, ensuring both checkboxes end up in a selected state.

Starting URL: https://the-internet.herokuapp.com/checkboxes

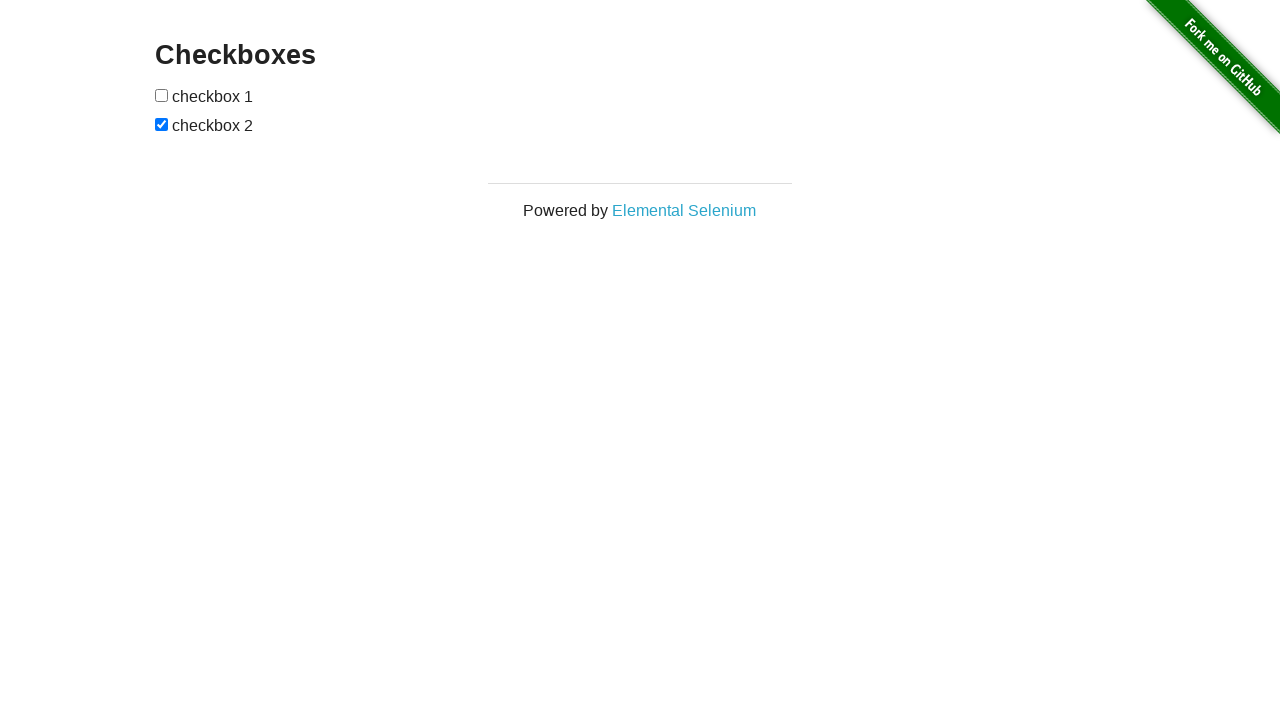

Located first checkbox element
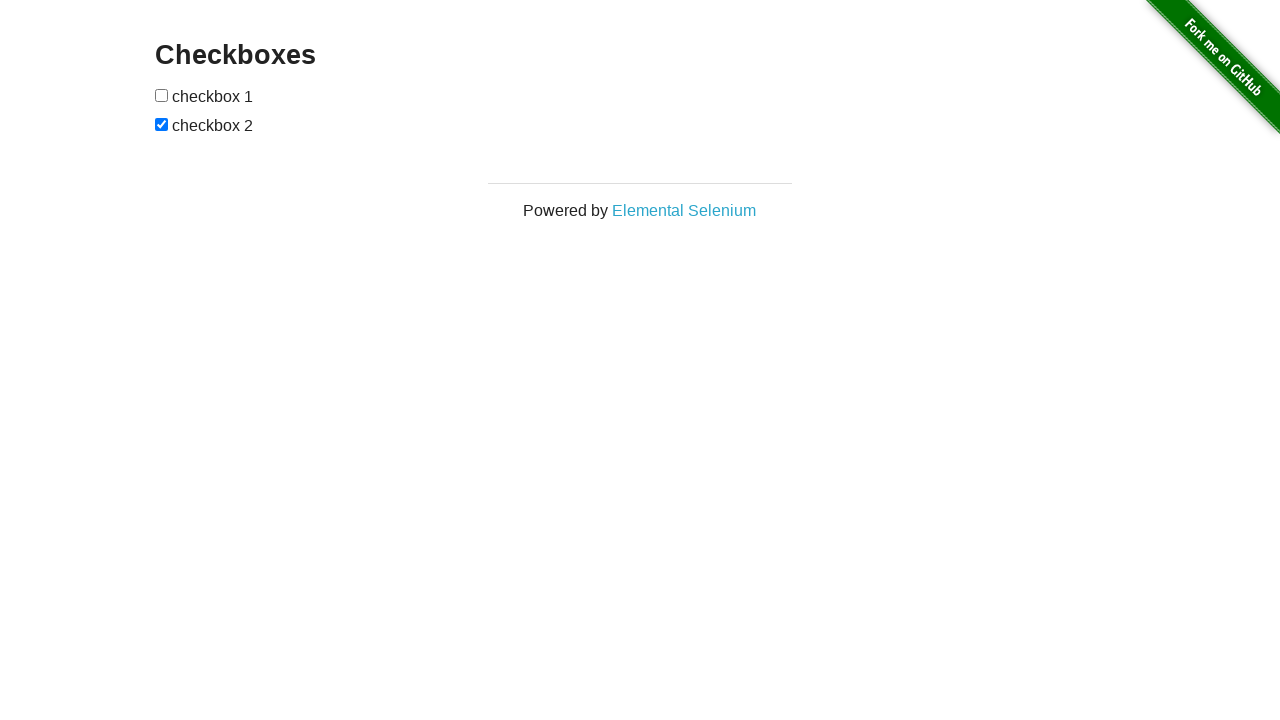

Located second checkbox element
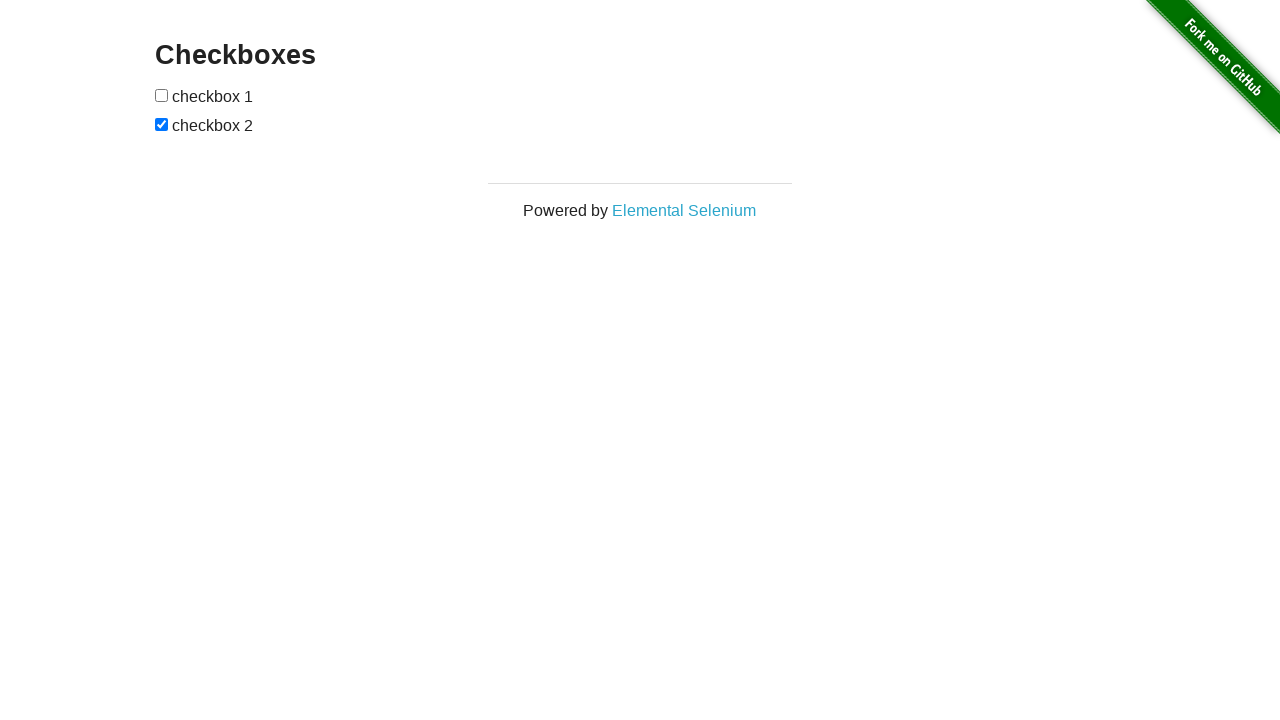

Checked first checkbox state
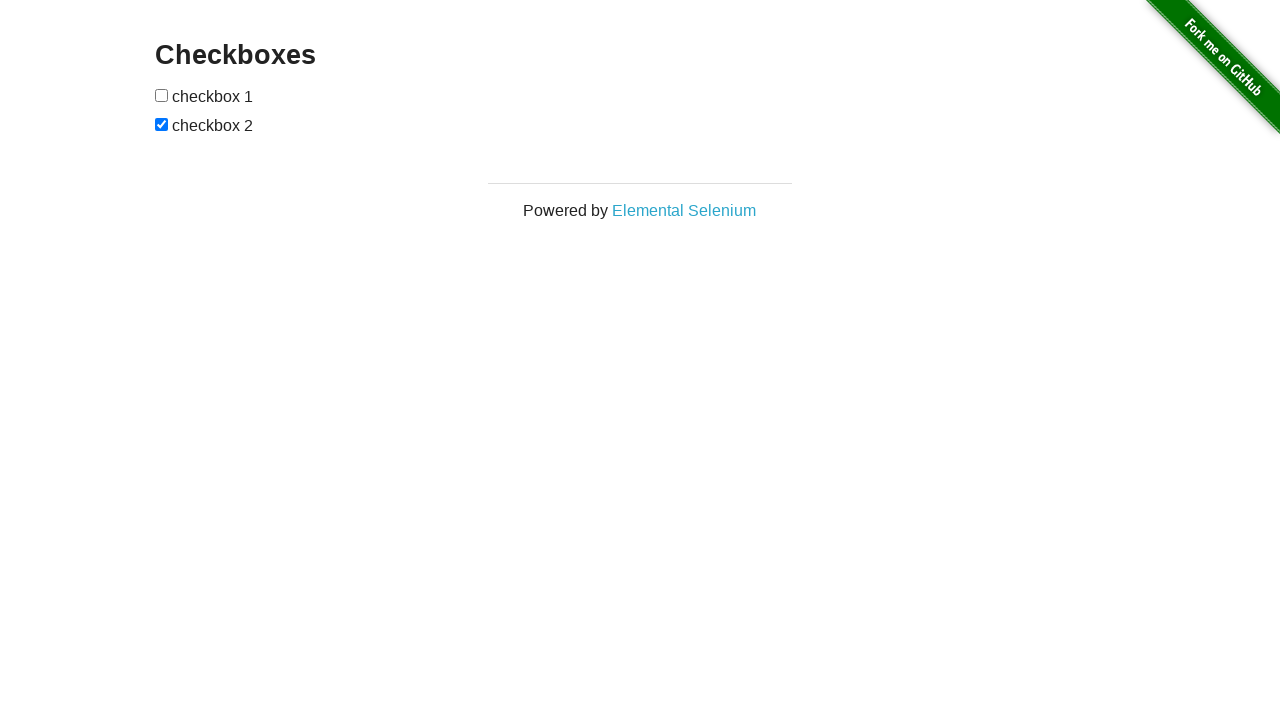

Clicked first checkbox to select it at (162, 95) on input[type='checkbox'] >> nth=0
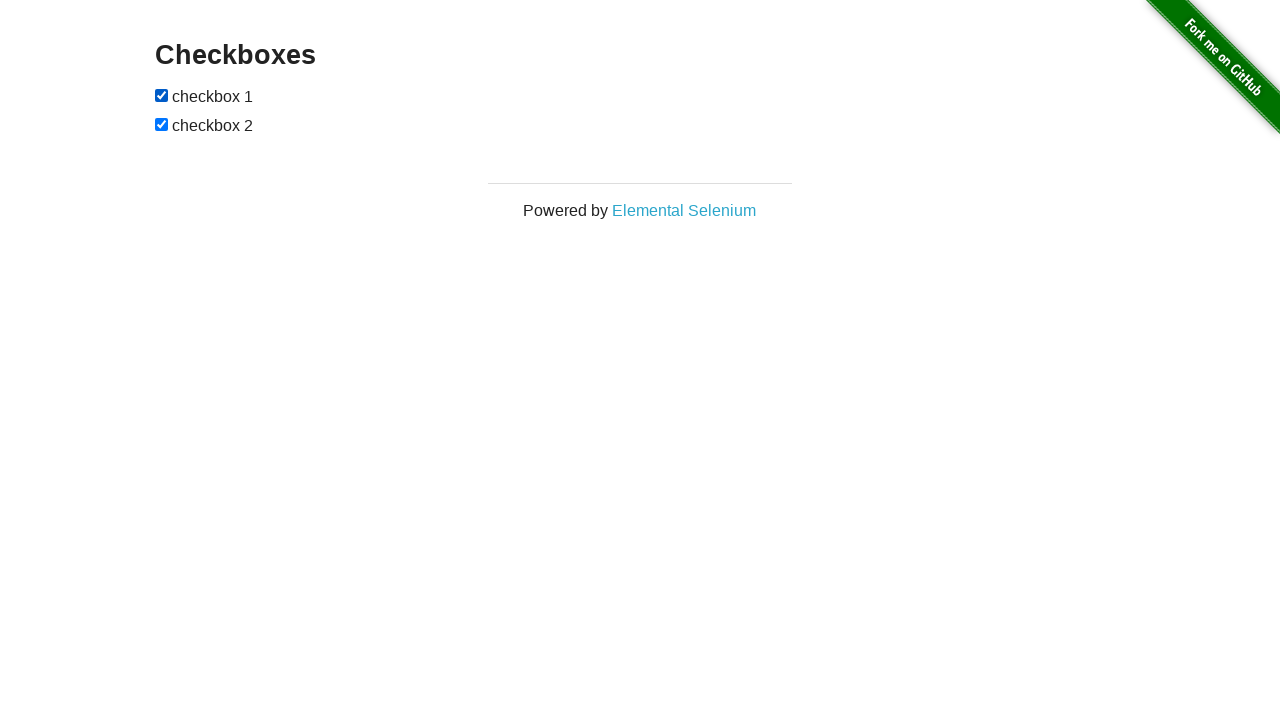

Second checkbox was already selected
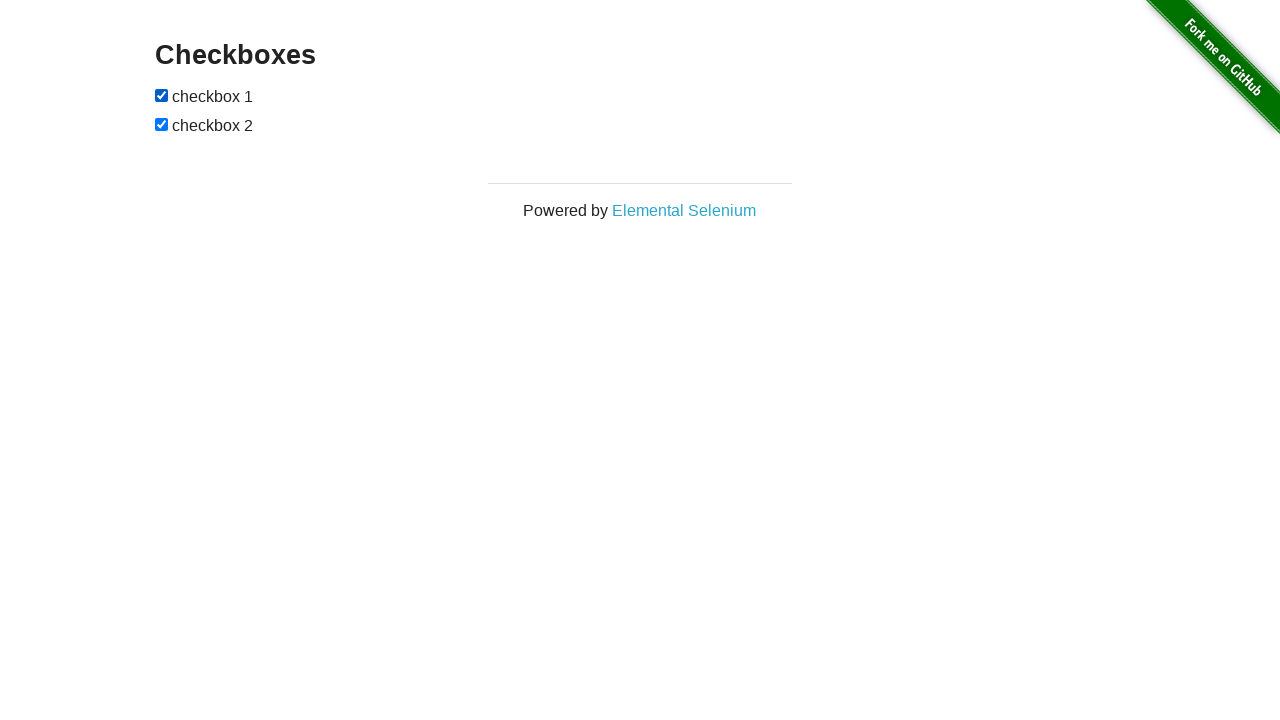

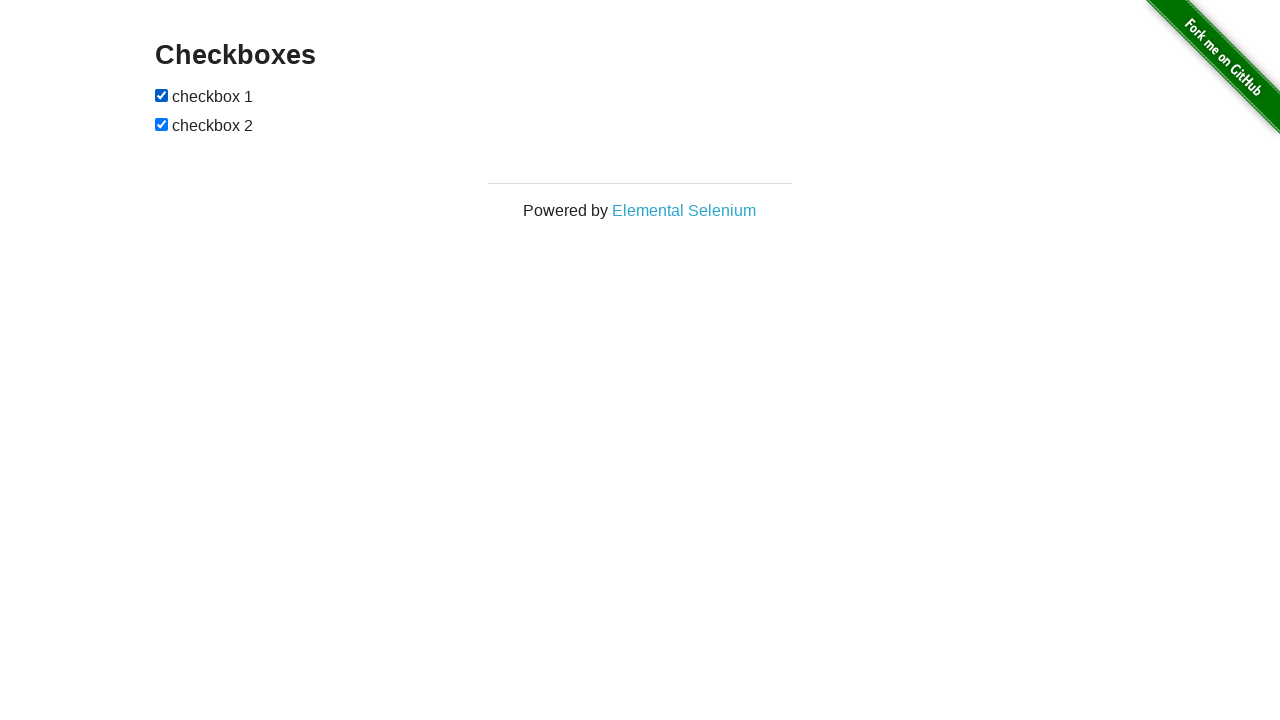